Tests dropdown menu navigation and alert handling on the Omayo blog site by clicking dropdown items and accepting alerts

Starting URL: https://omayo.blogspot.com/

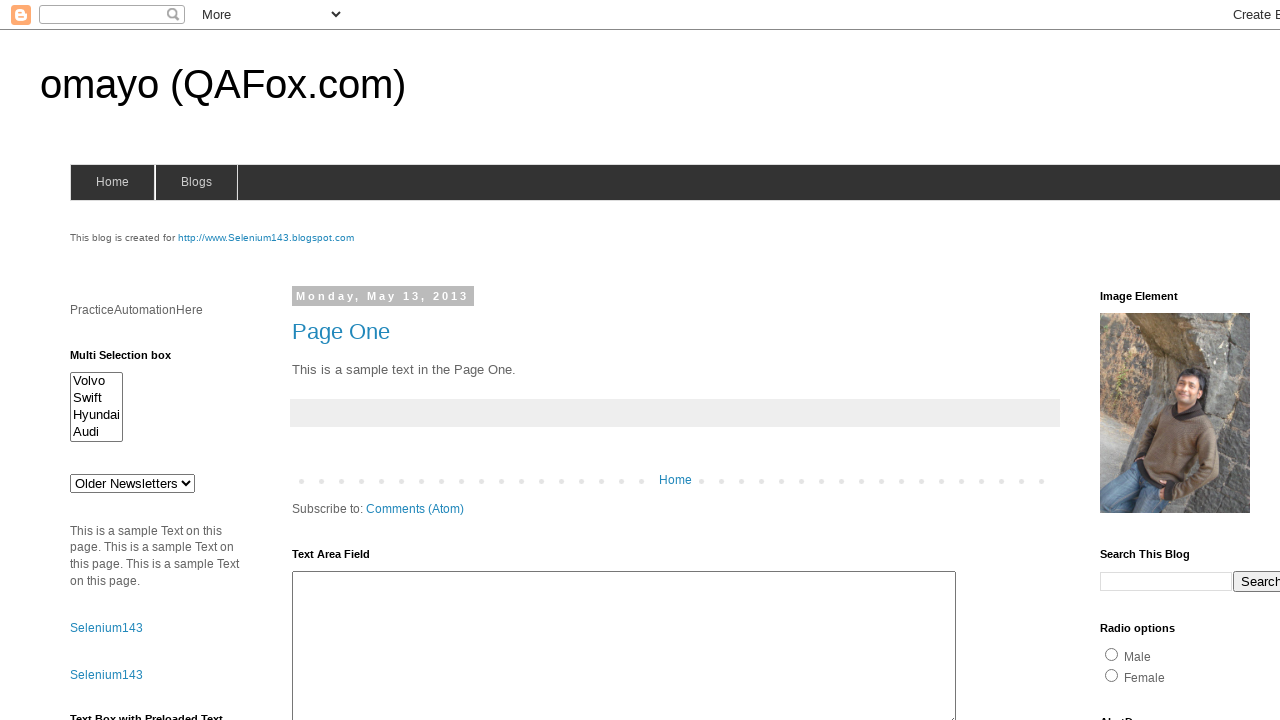

Clicked dropdown button to open menu at (1227, 360) on .dropbtn
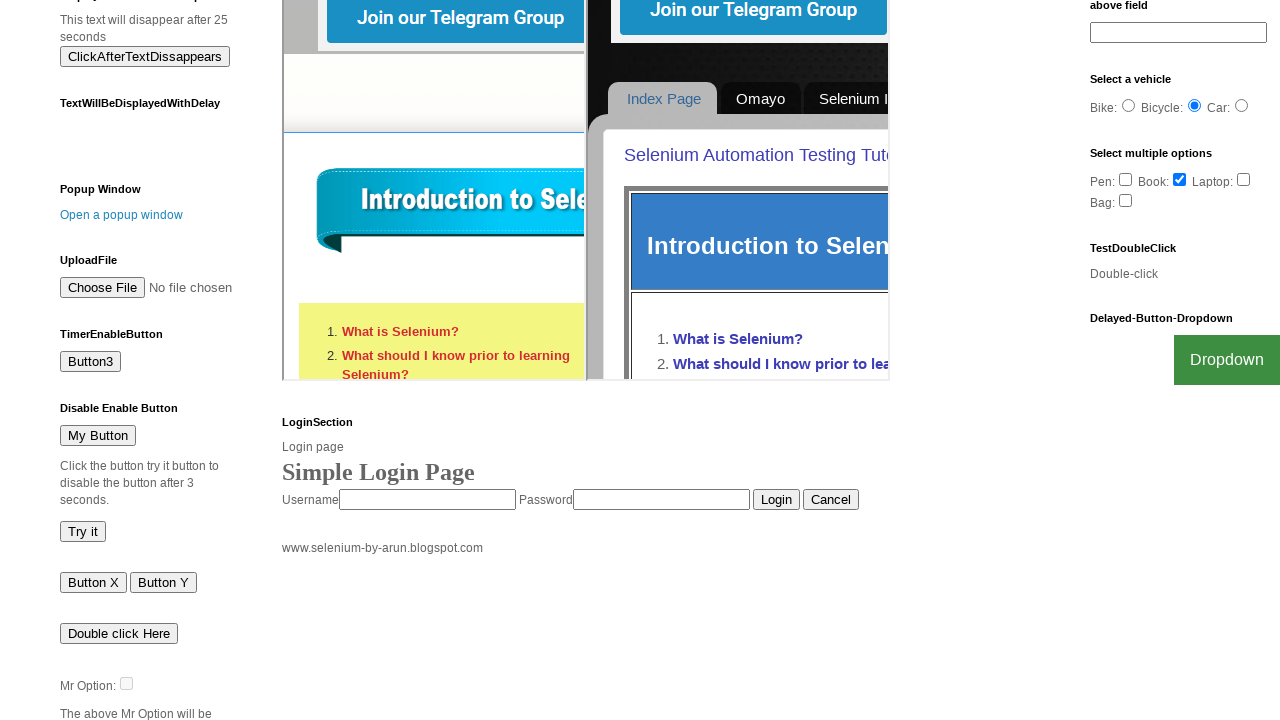

Clicked Facebook link in dropdown menu at (1200, 700) on a:text('Facebook')
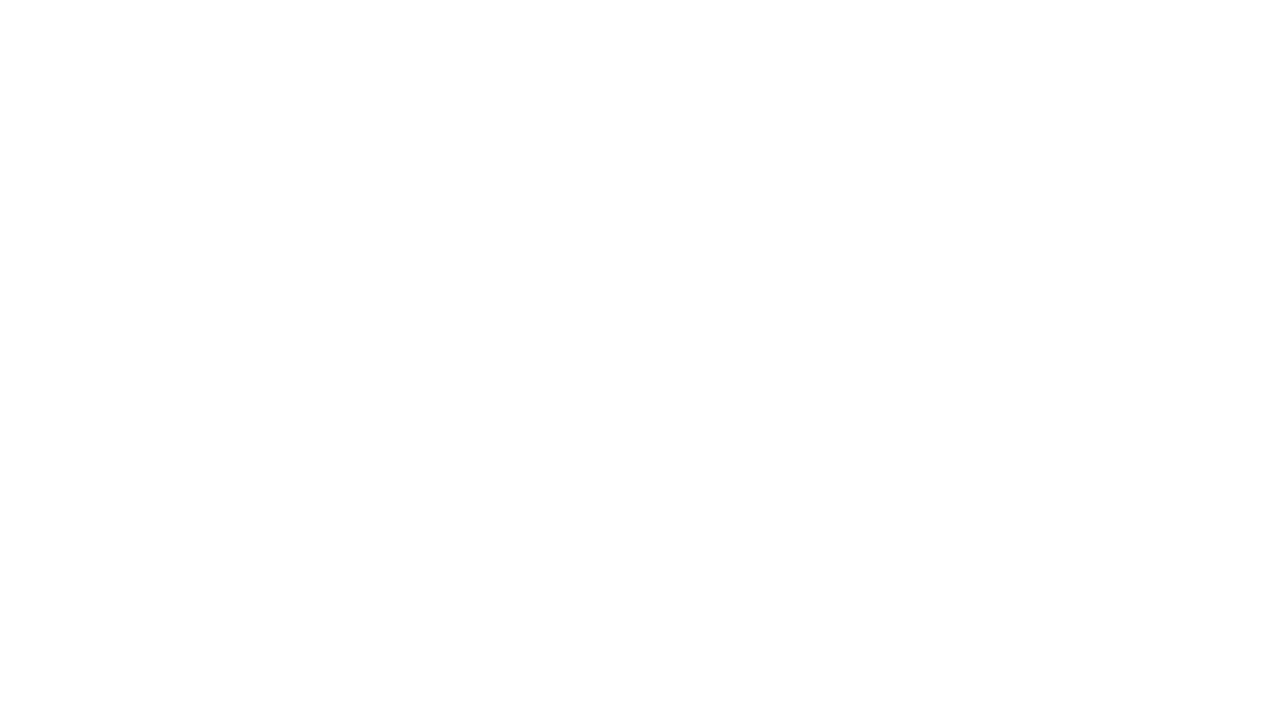

Navigated back to the original page
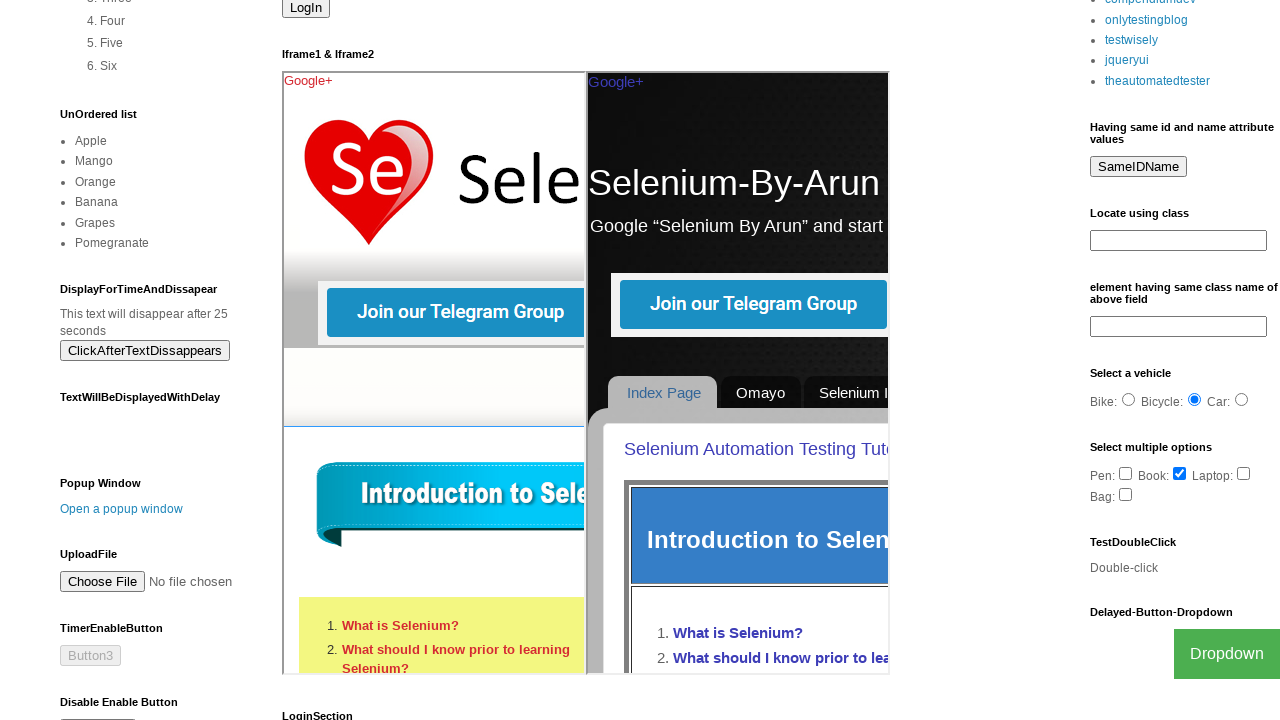

Timer button is now visible
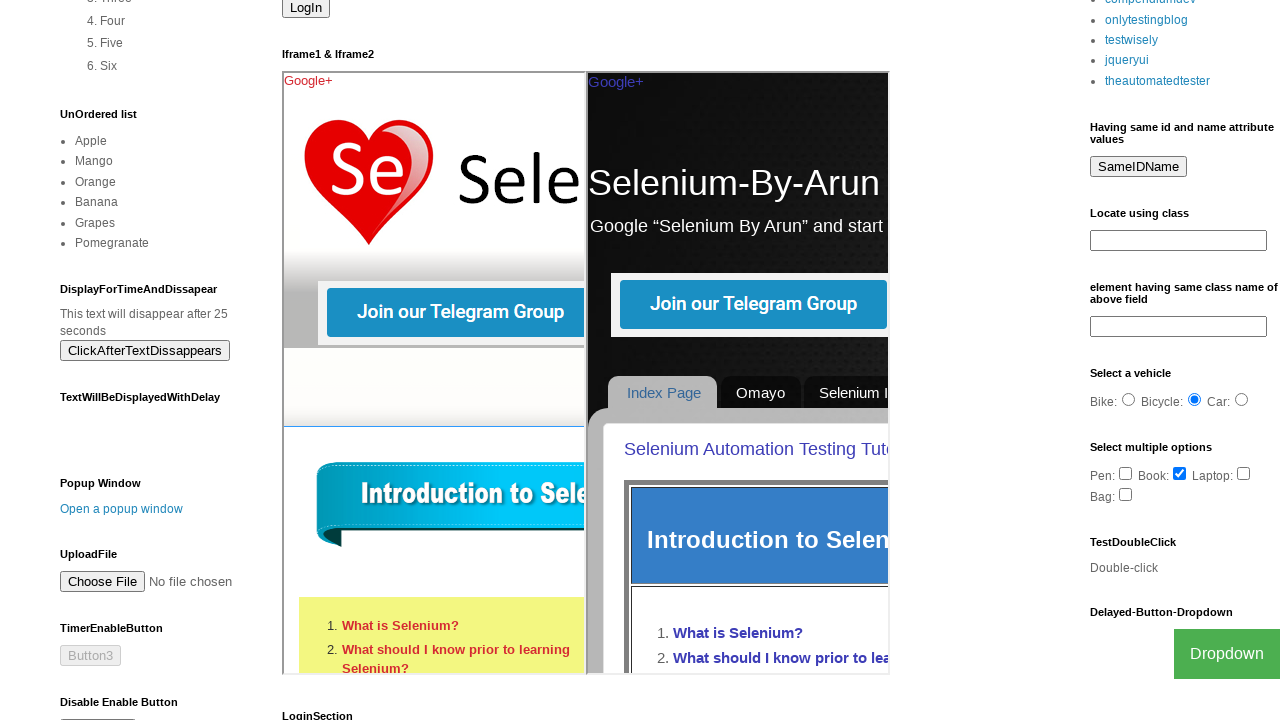

Clicked timer button at (100, 710) on #timerButton
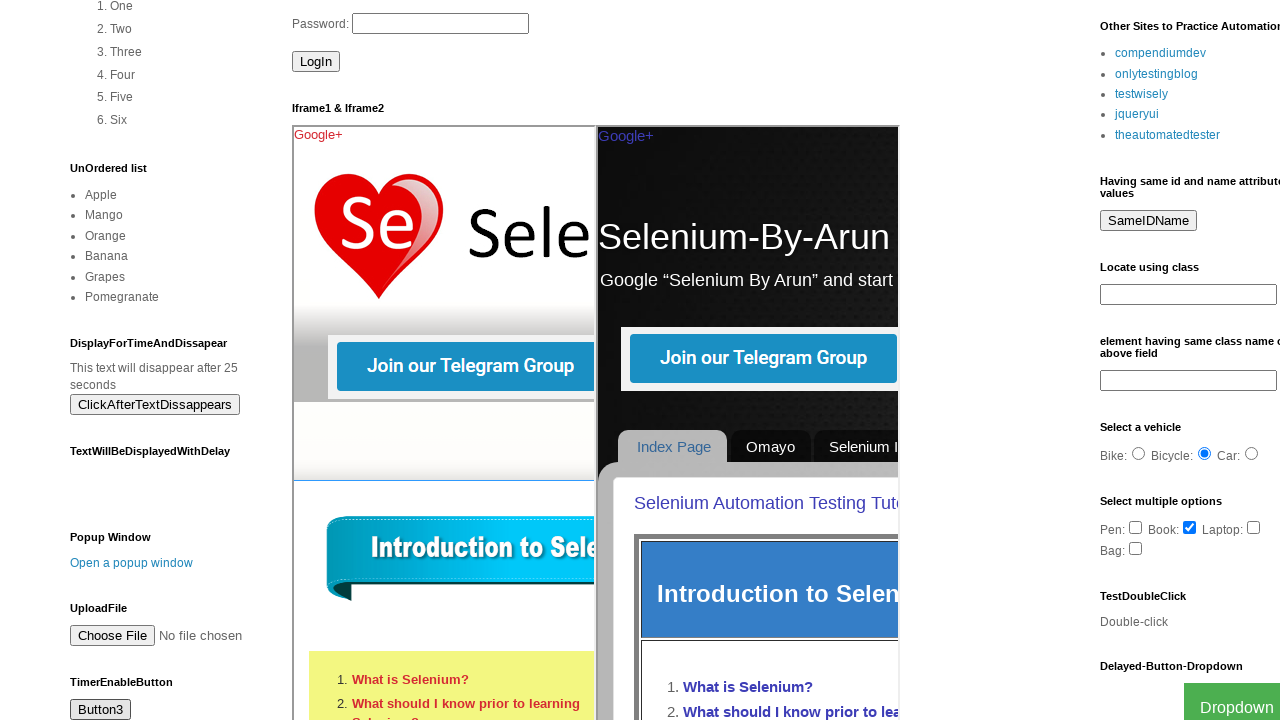

Set up dialog handler to accept alerts
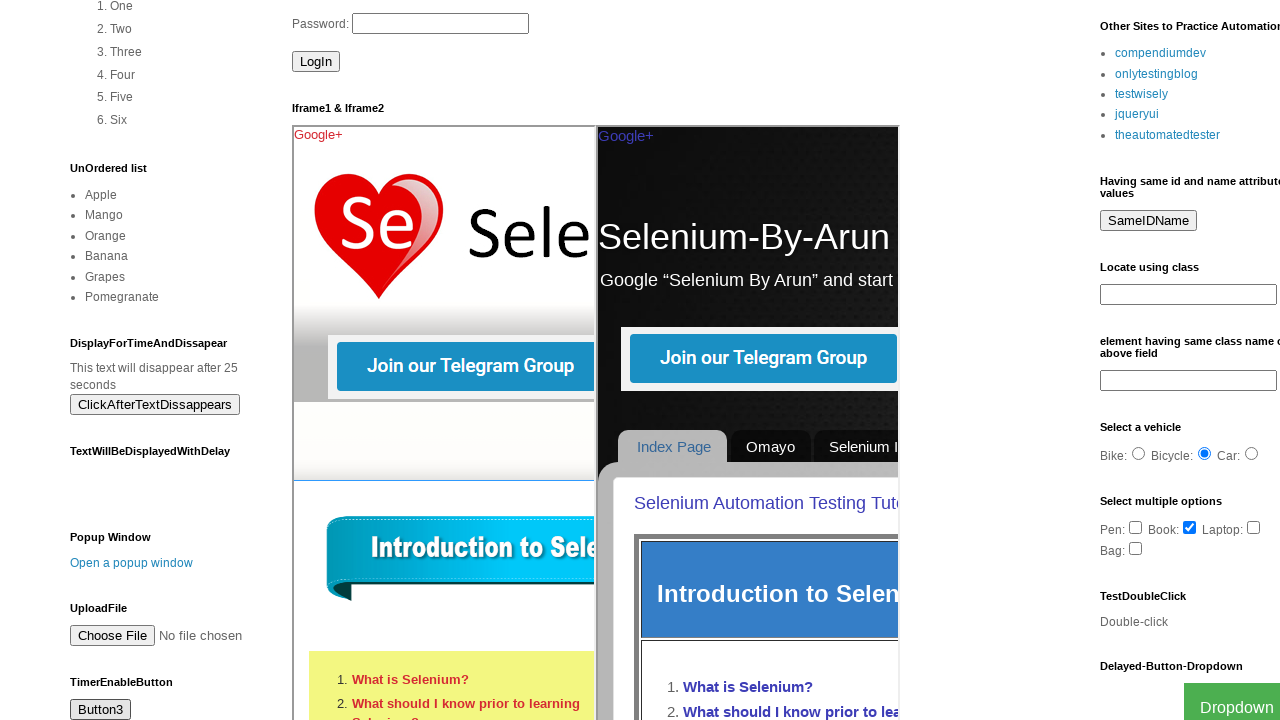

Clicked timer button again to trigger alert at (100, 710) on #timerButton
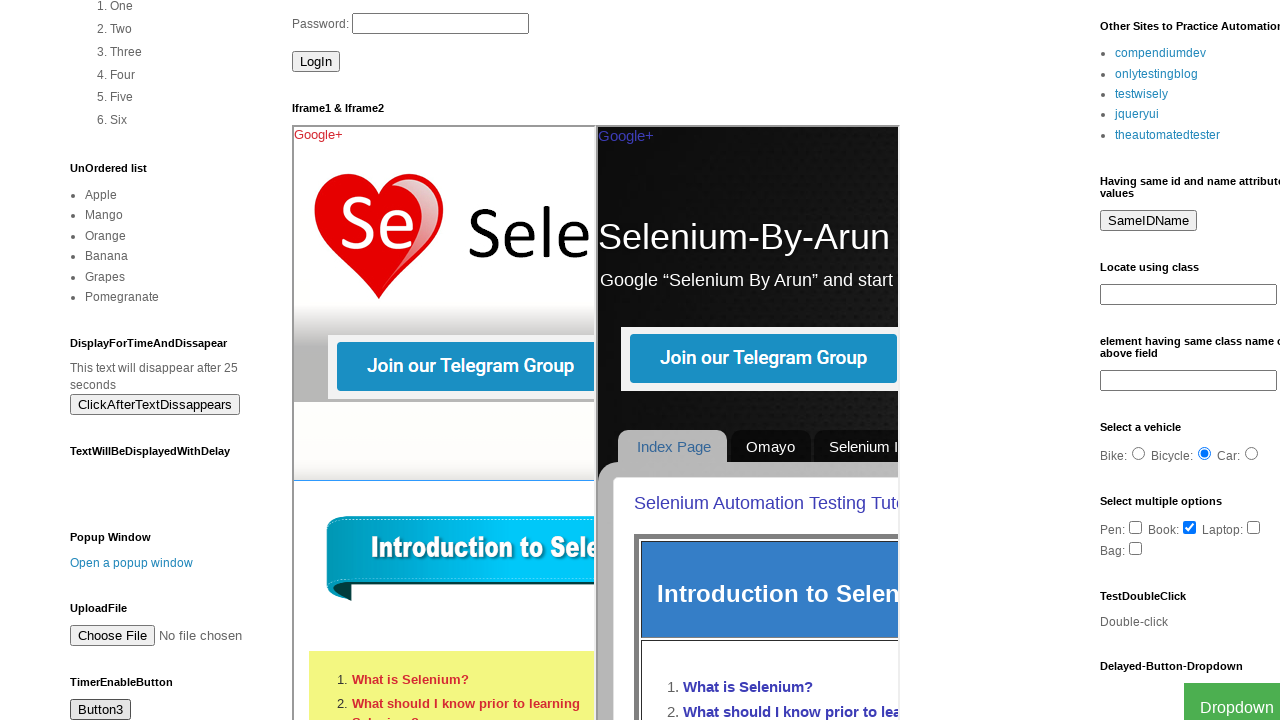

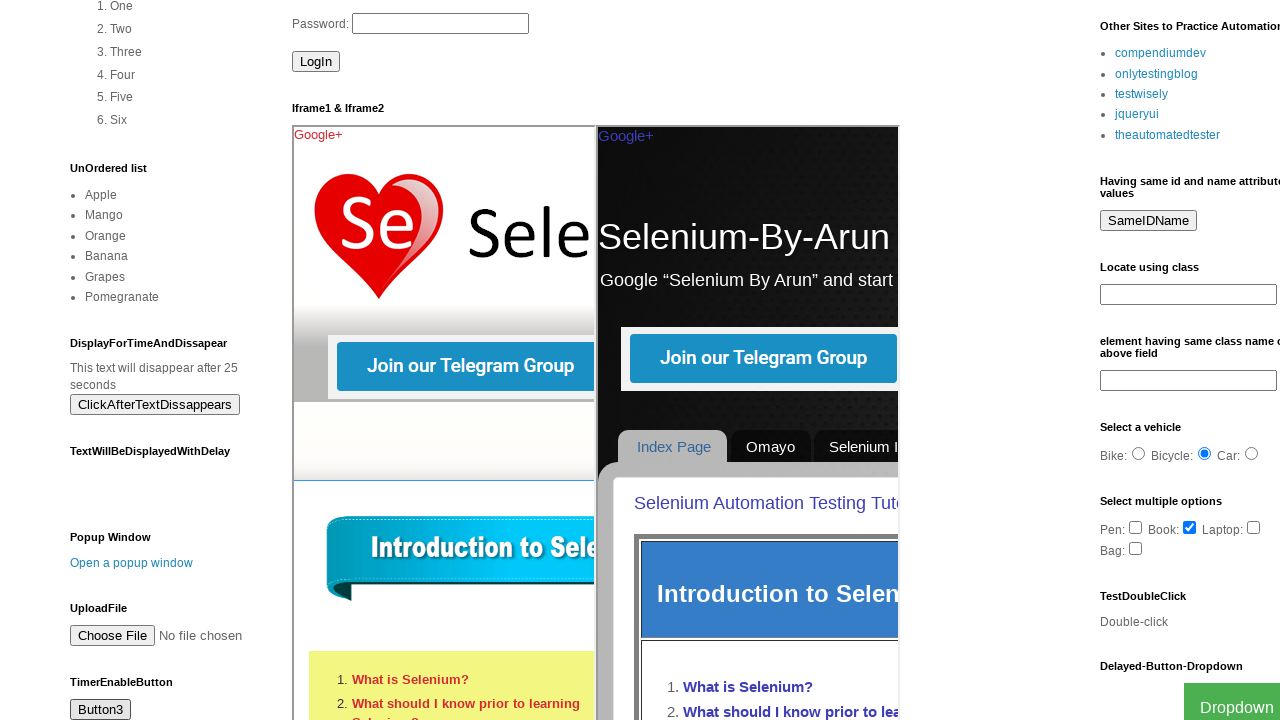